Tests scrolling down the page by 500 pixels using JavaScript

Starting URL: https://bonigarcia.dev/selenium-webdriver-java/long-page.html

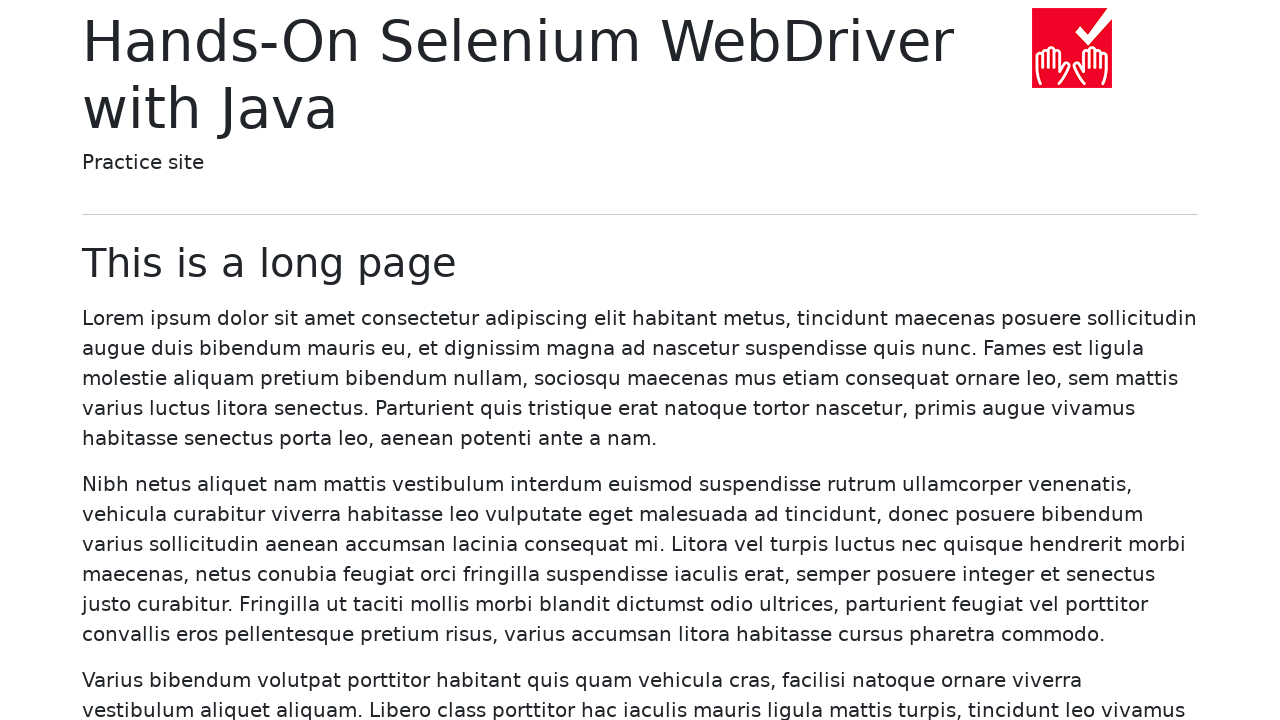

Scrolled down the page by 500 pixels using JavaScript
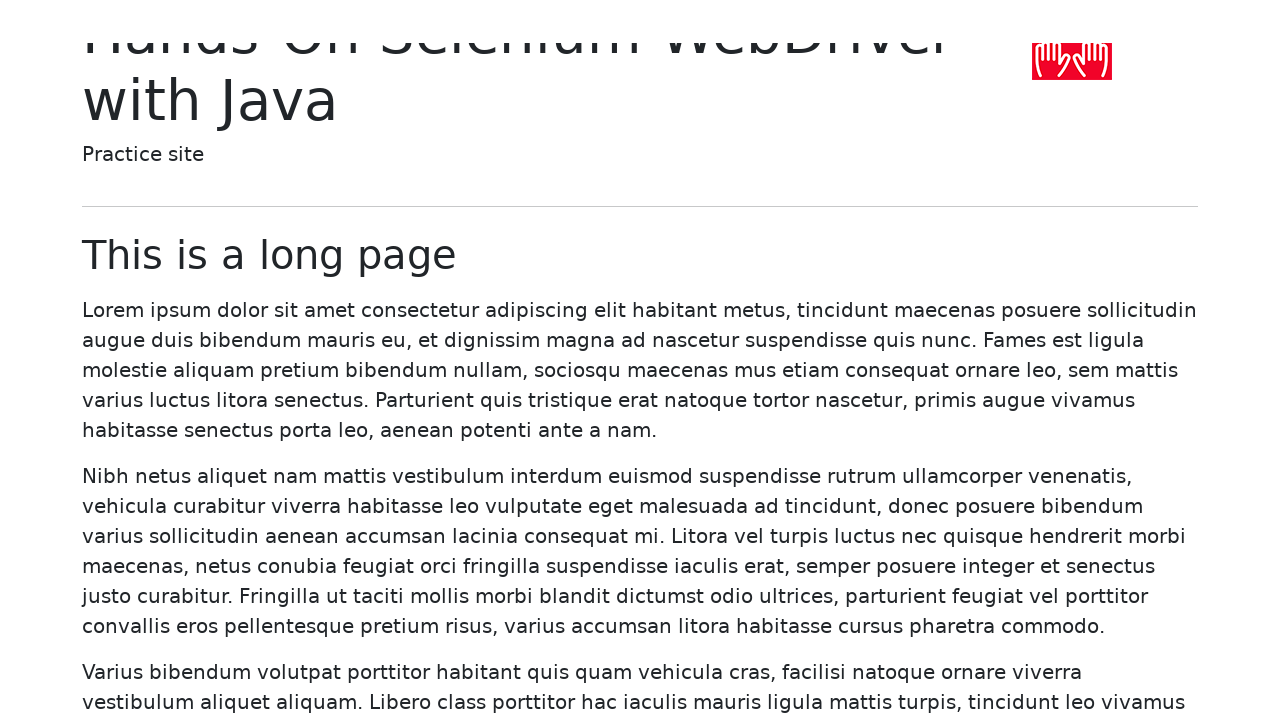

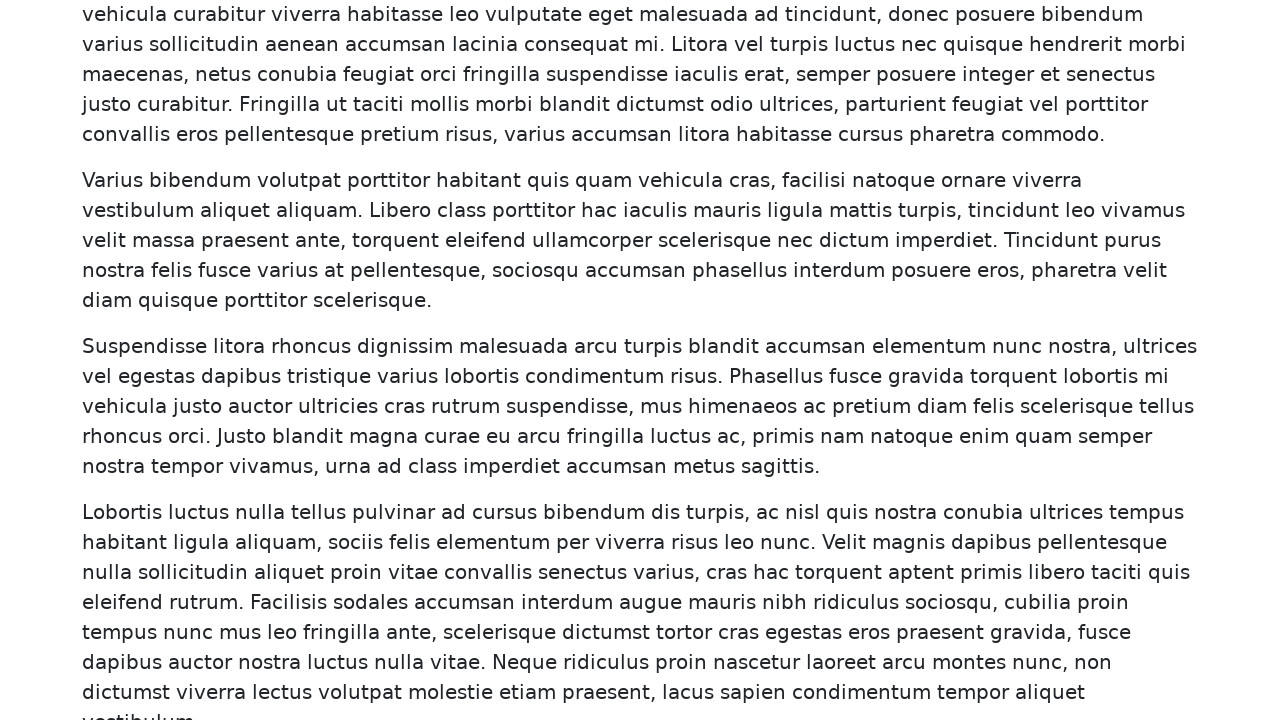